Tests table validation by navigating to a test automation practice page, maximizing the browser window, counting table rows and columns, and retrieving text from a specific table cell.

Starting URL: https://testautomationpractice.blogspot.com/

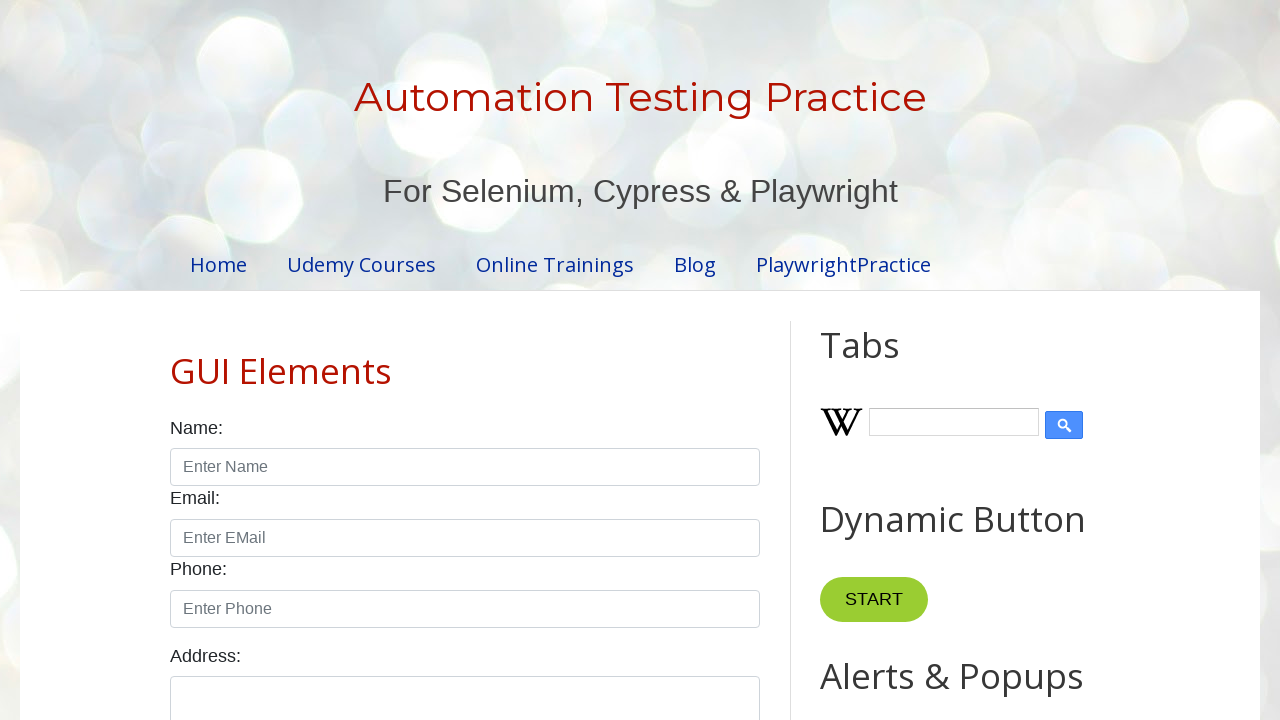

Set browser viewport to 1920x1080
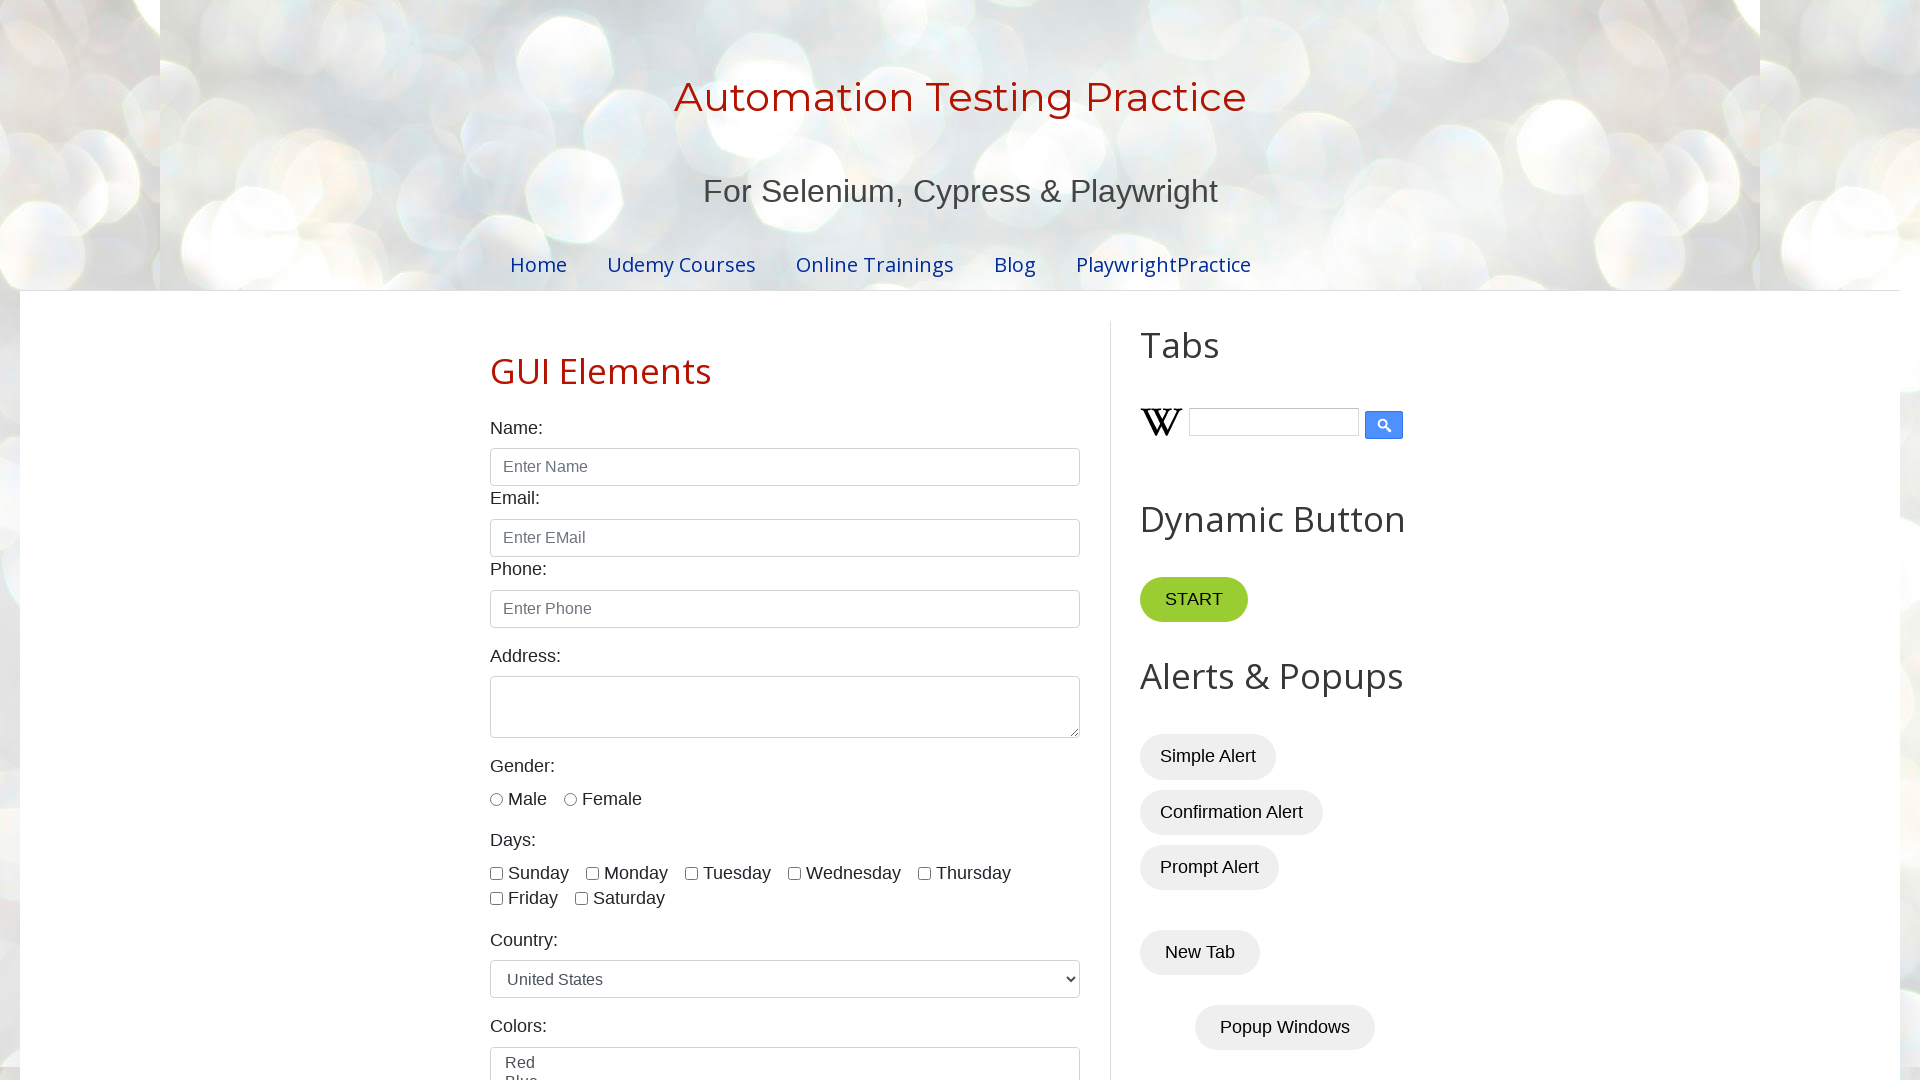

Page loaded - DOM content ready
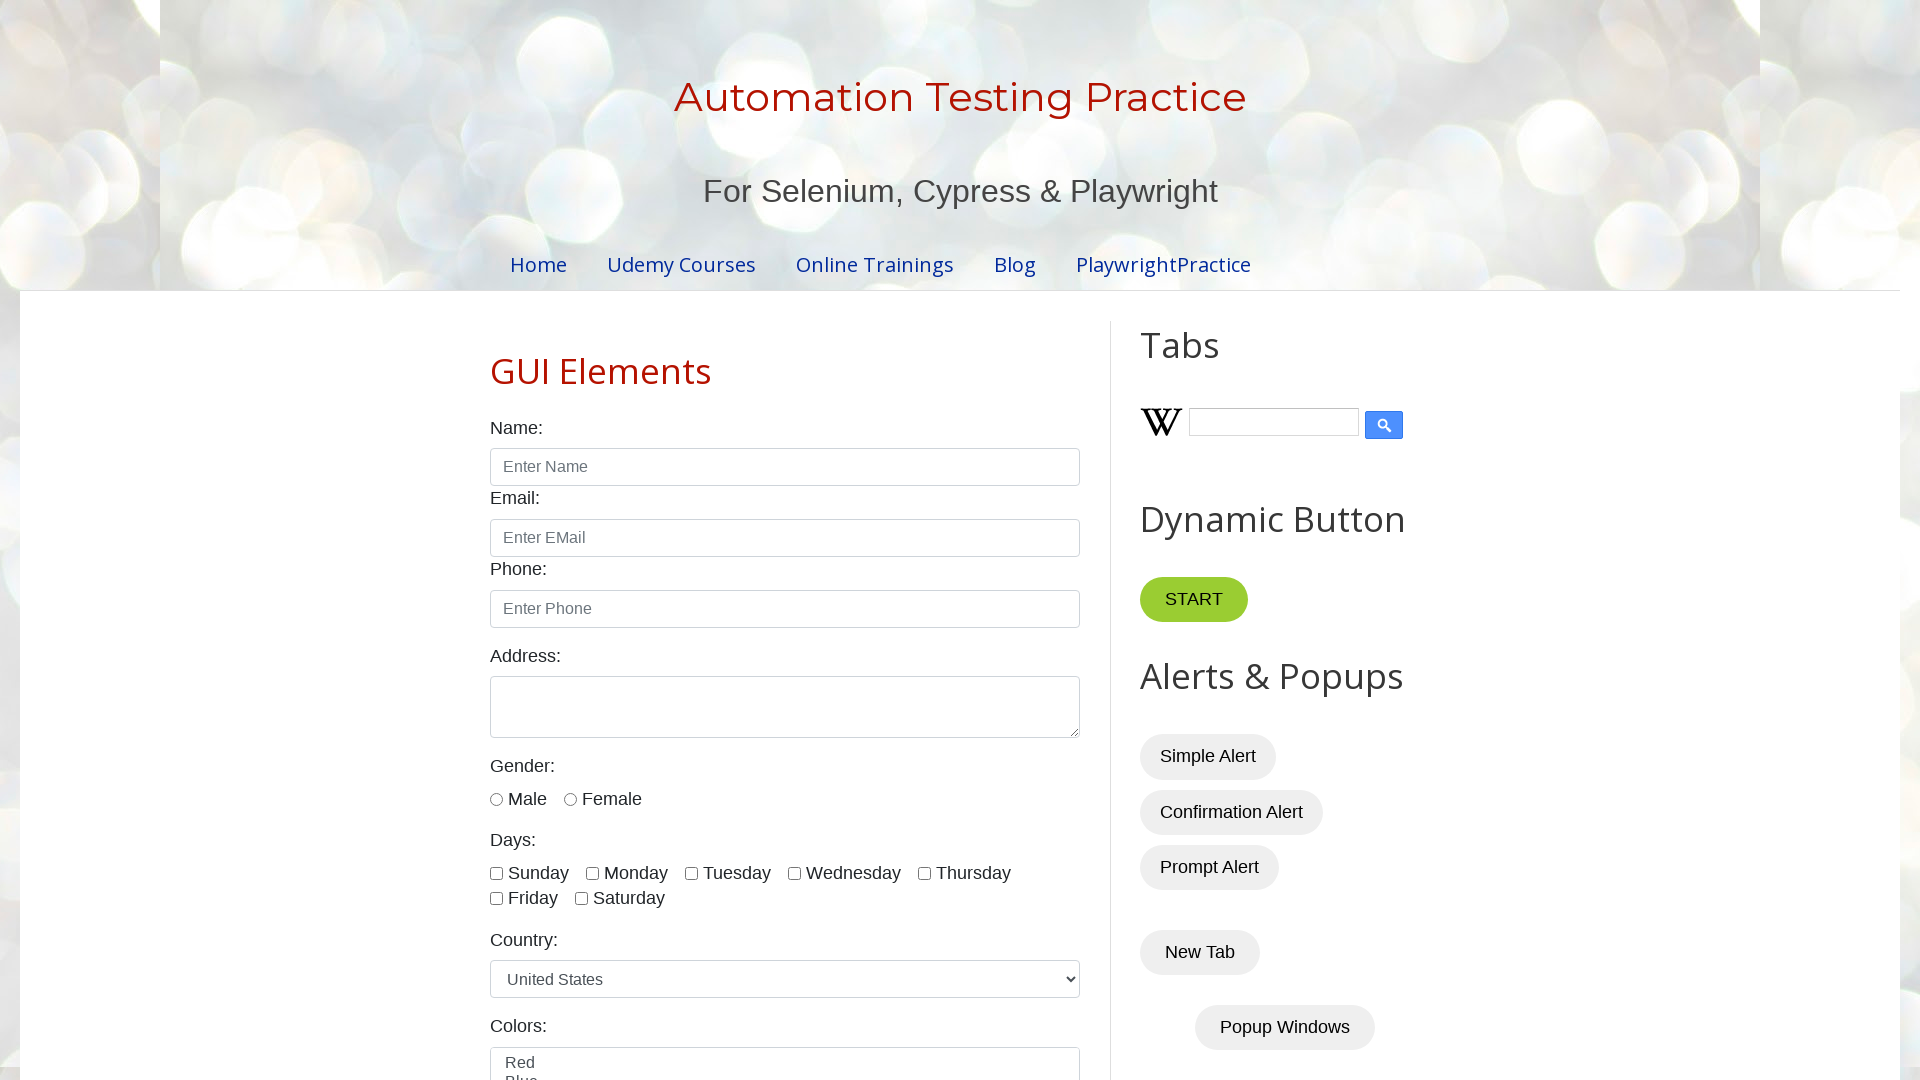

Counted table rows: 7 rows found in BookTable
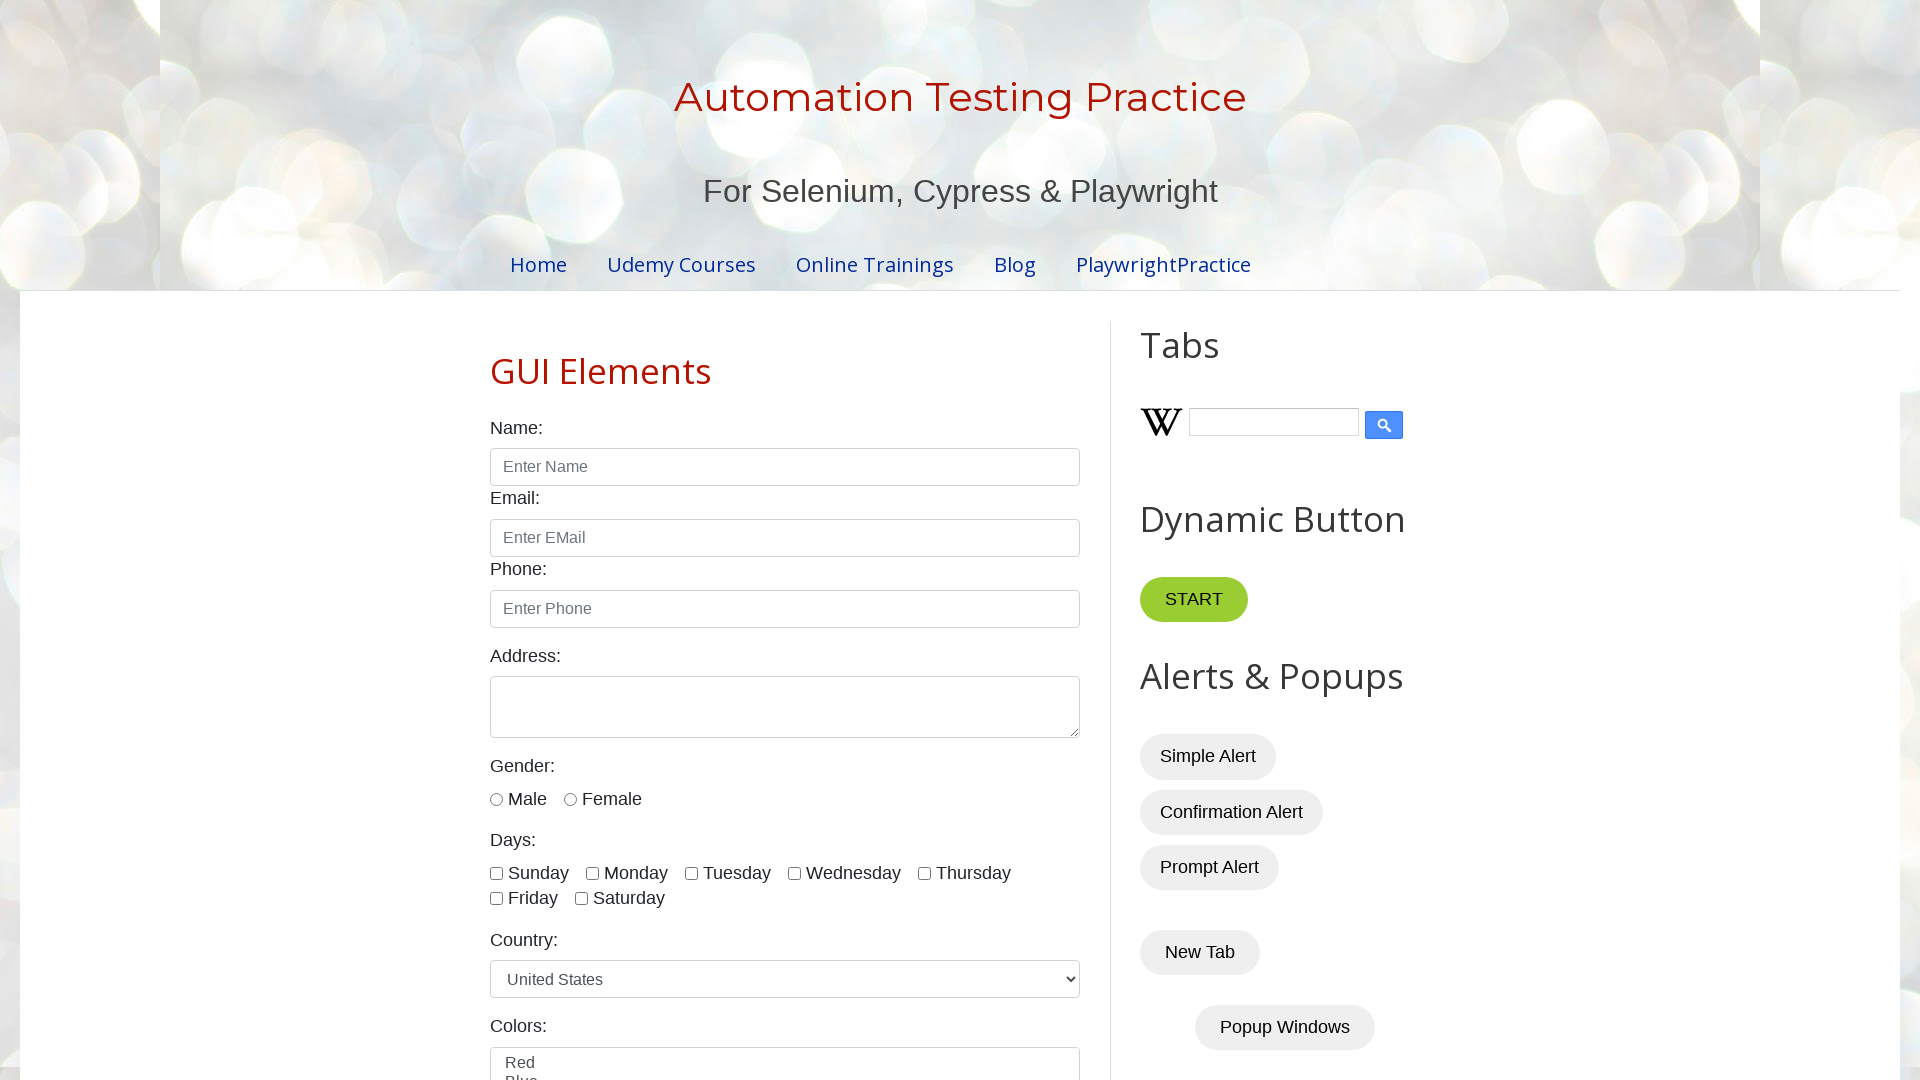

Counted table columns: 4 columns found in first row
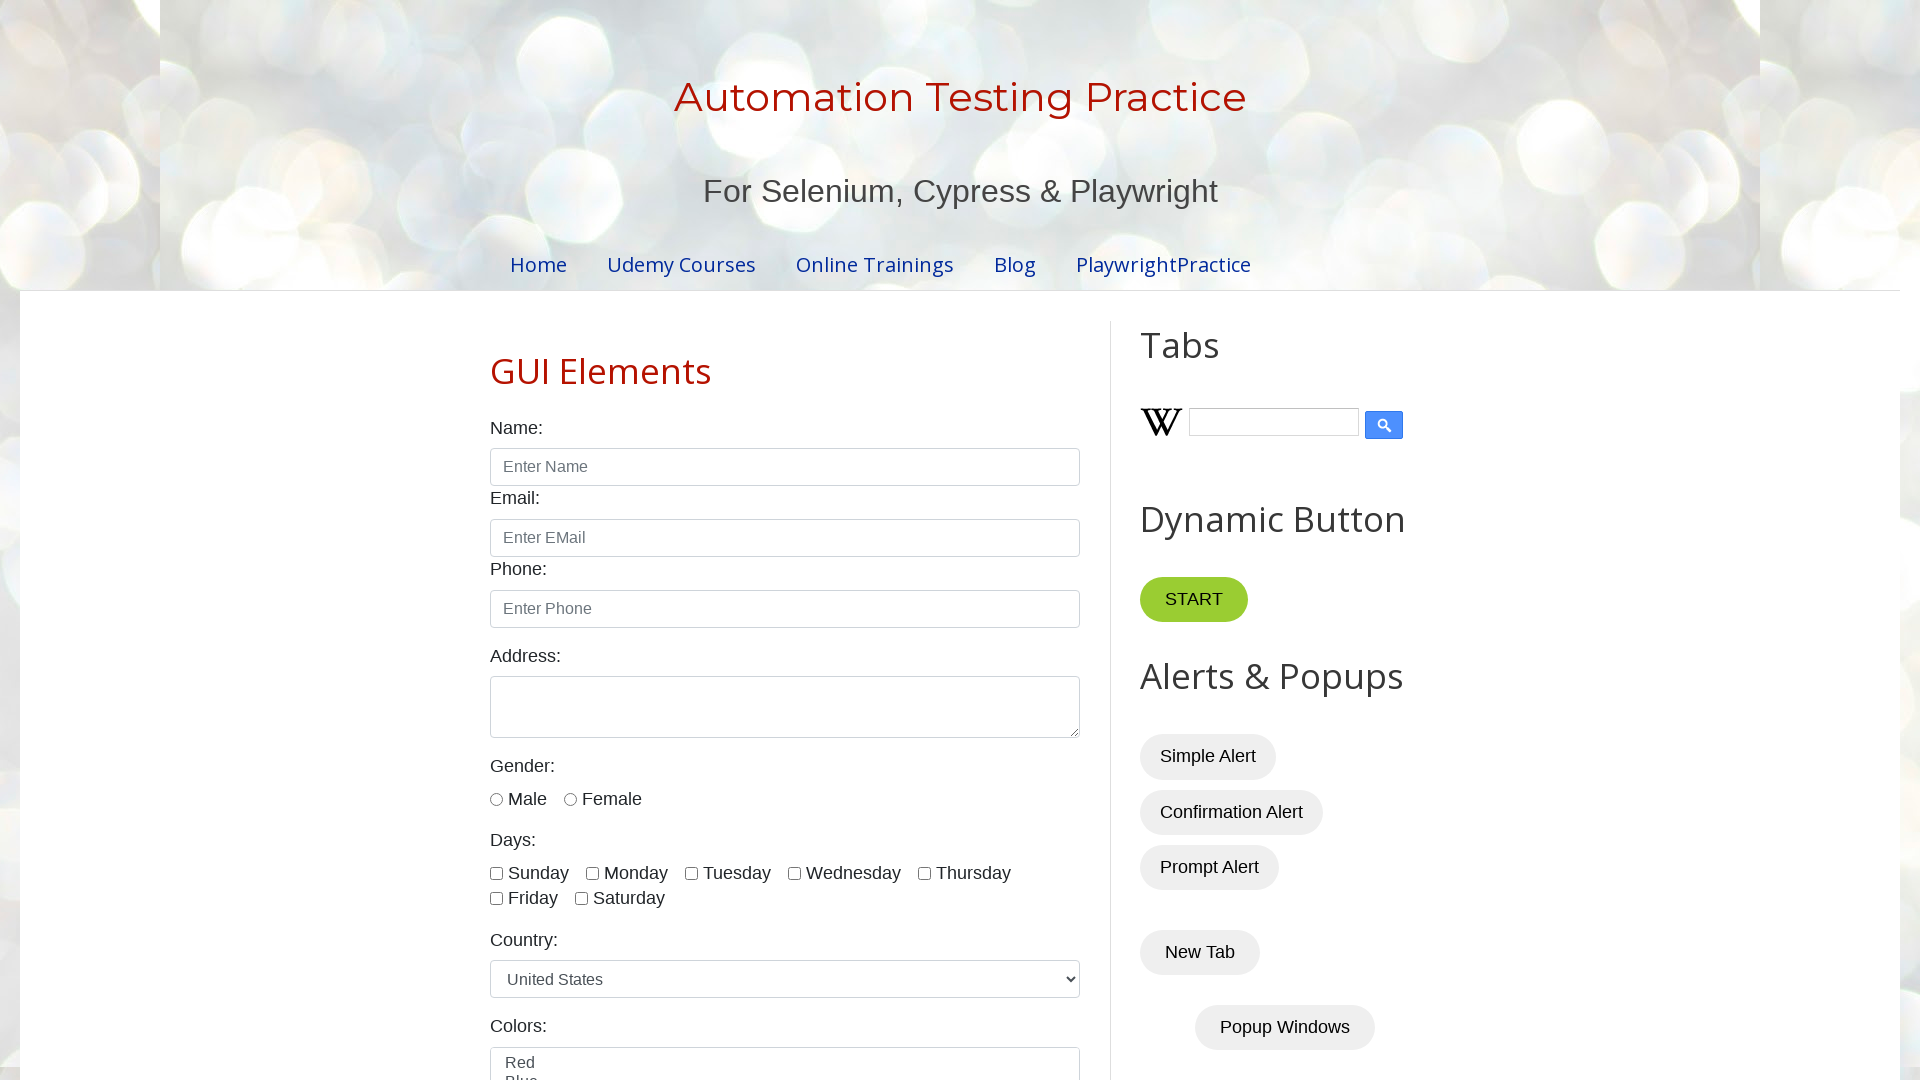

BookTable element is visible and ready for interaction
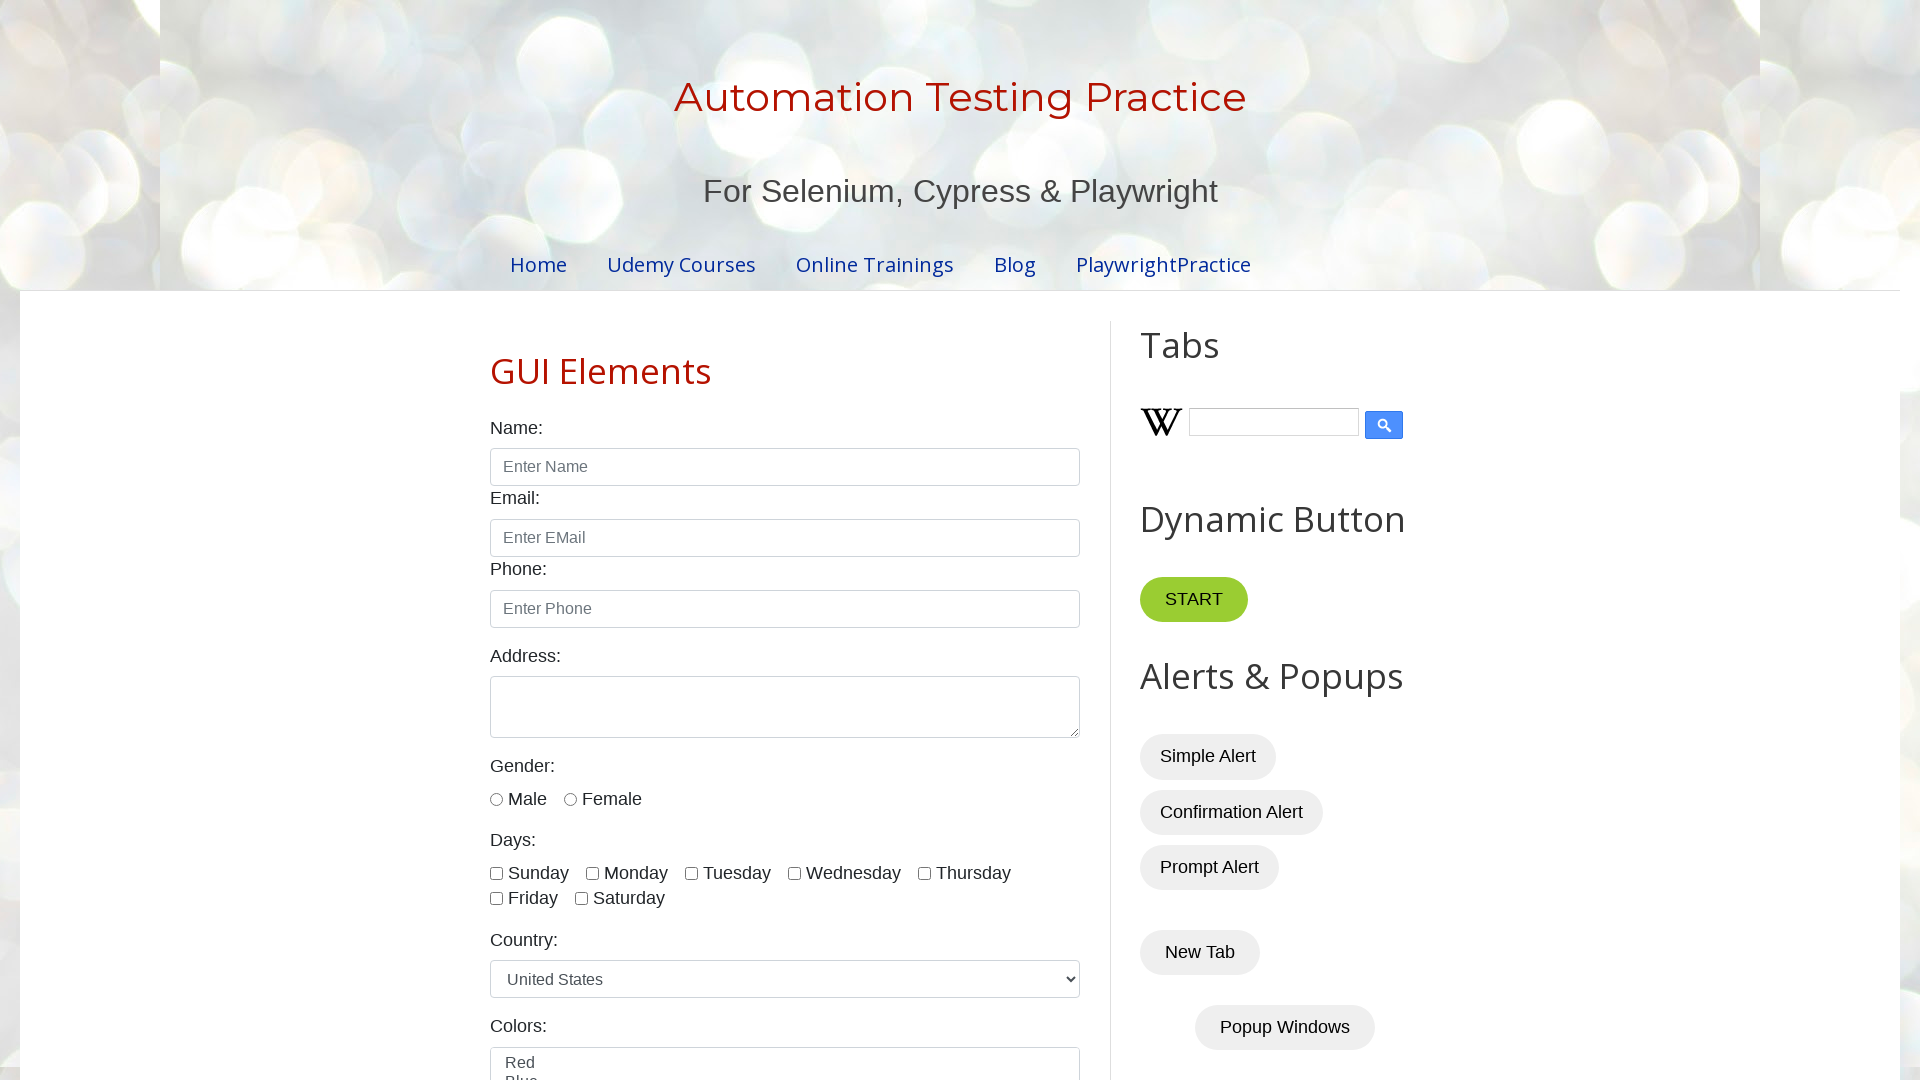

Retrieved text from table cell (row 5, column 1): 'Master In Selenium'
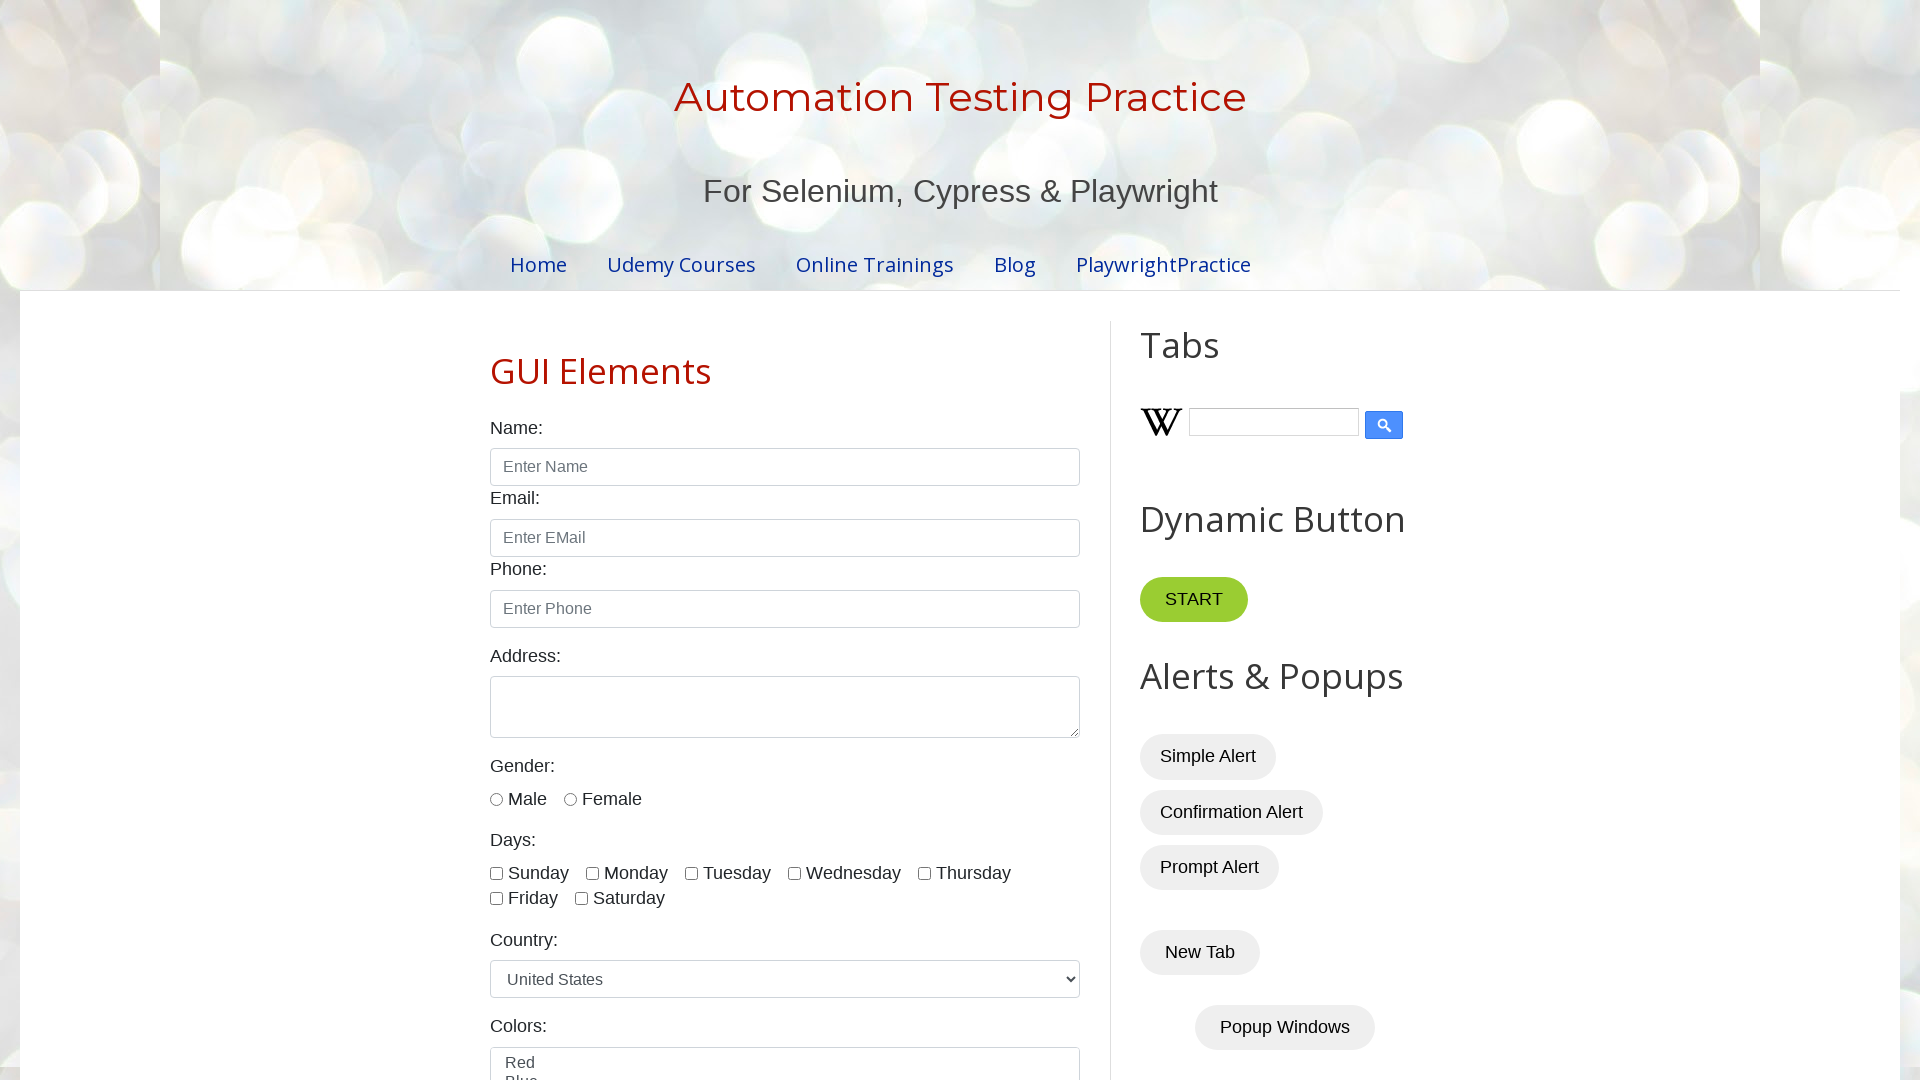

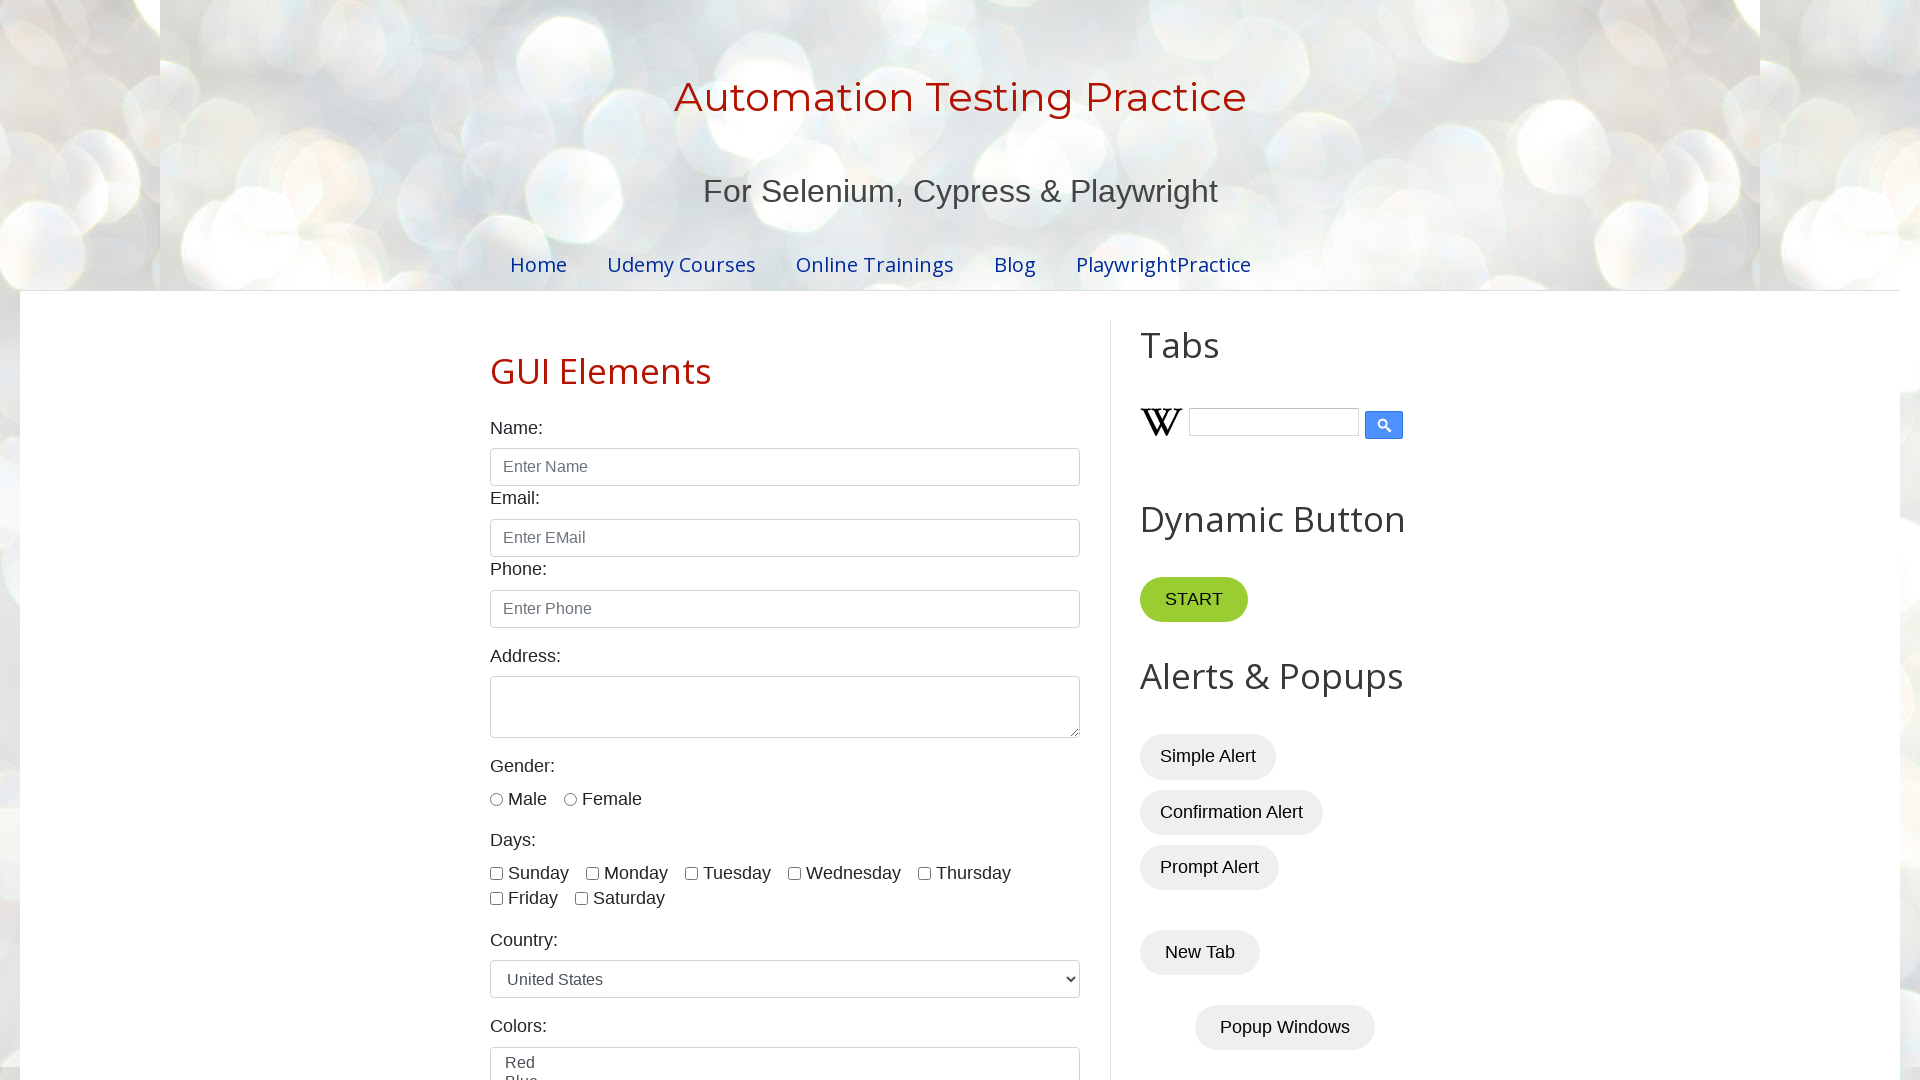